Tests the Playwright documentation site by opening the homepage, clicking the "Get started" link, and verifying the page title contains "Playwright"

Starting URL: https://playwright.dev

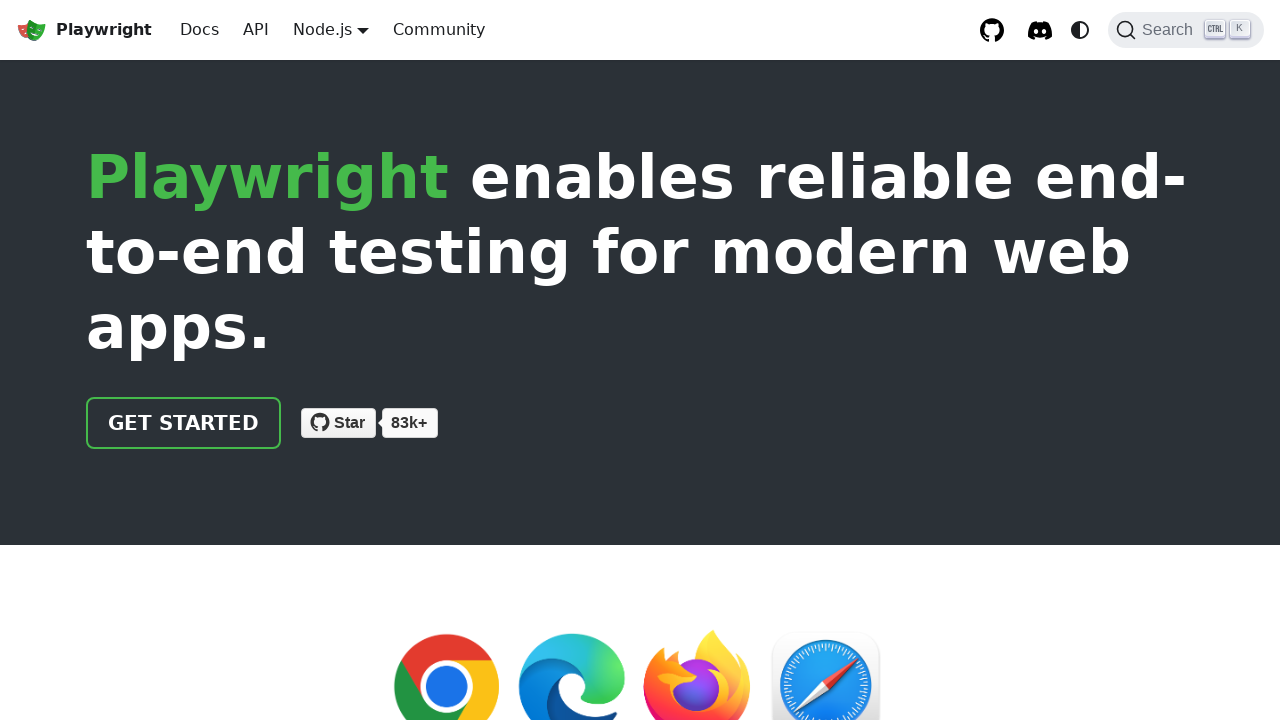

Clicked the 'Get started' link at (184, 423) on internal:role=link[name="Get started"i]
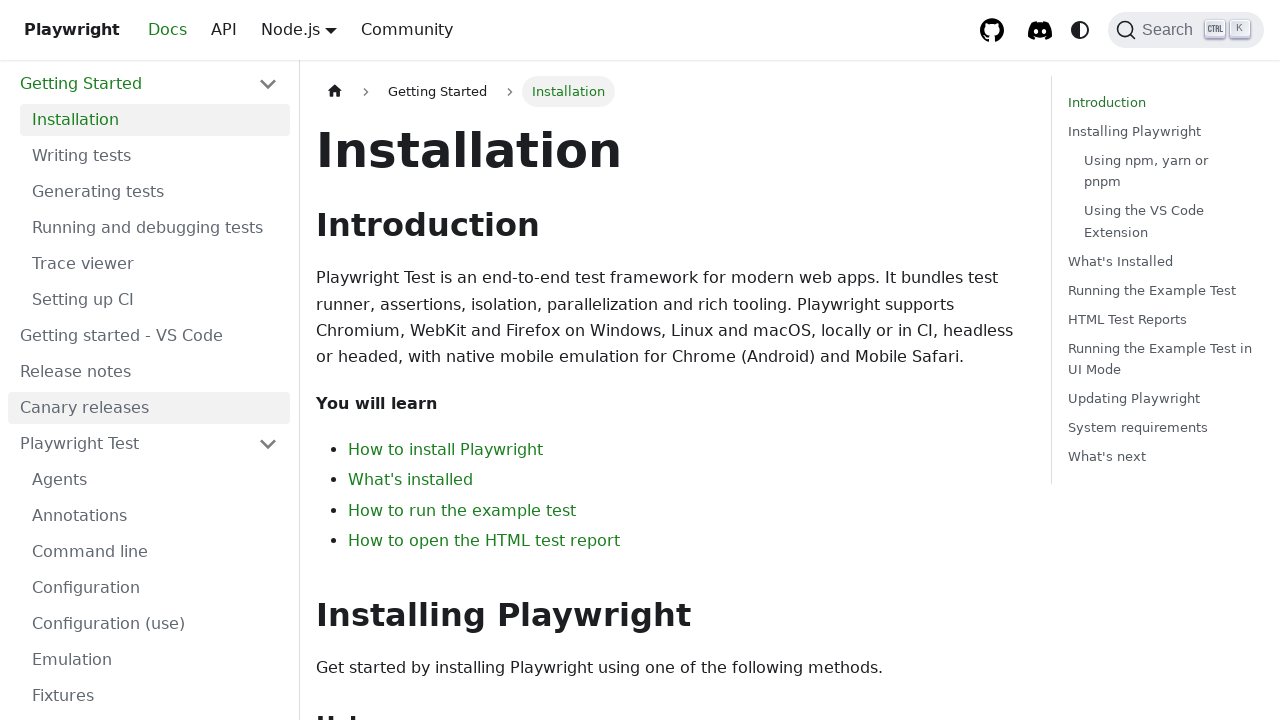

Verified page title contains 'Playwright'
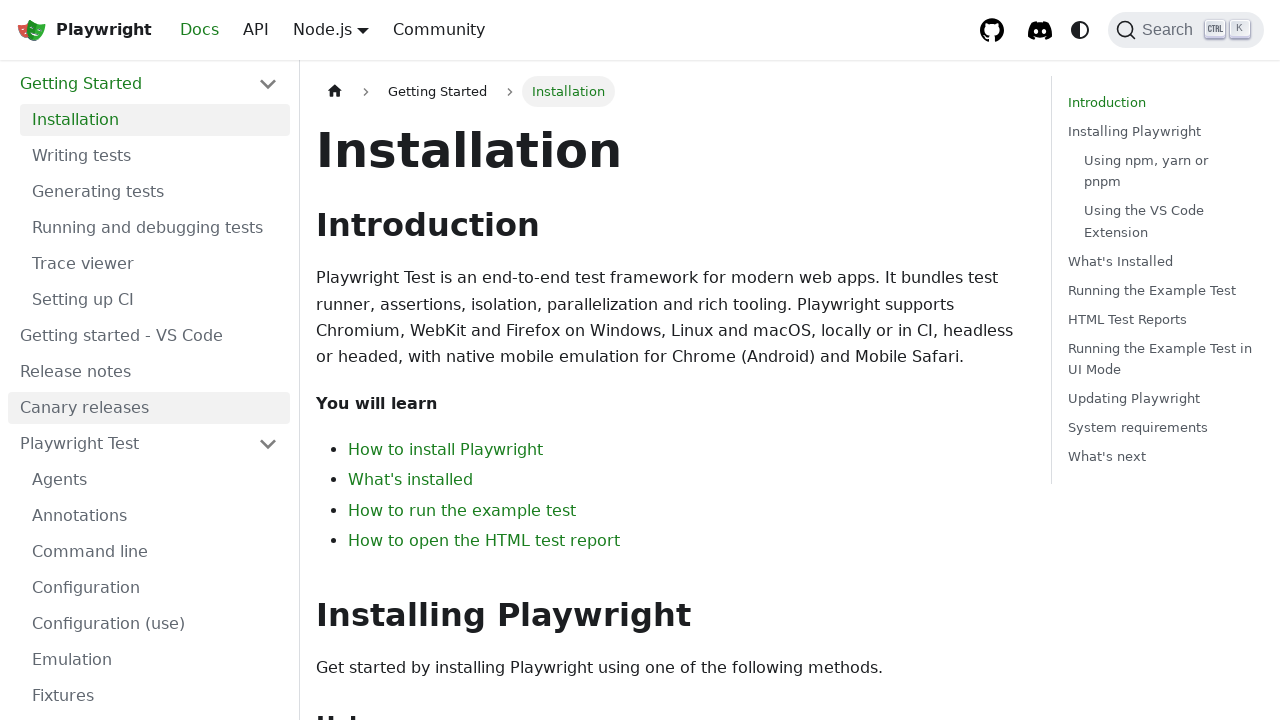

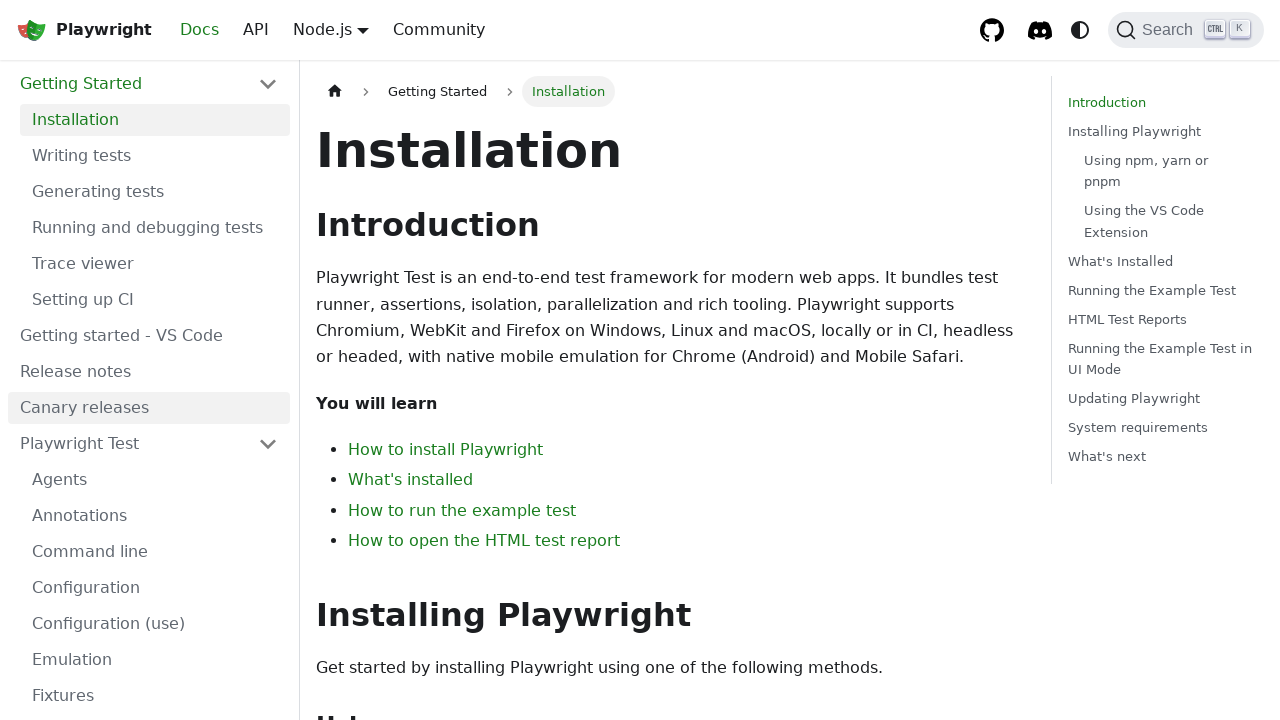